Tests input value handling by filling a text input and verifying the value

Starting URL: https://guinea-pig.webdriver.io/

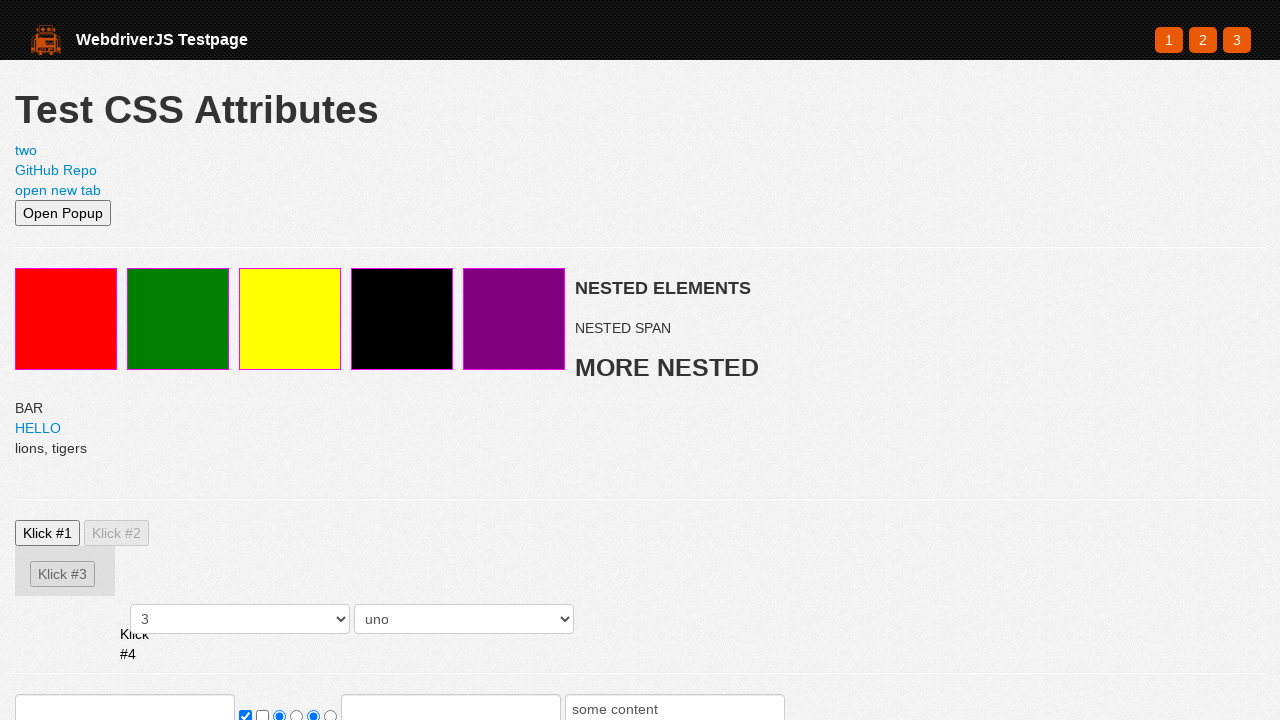

Filled text input with sensitive value 'mySecretPassword' on input
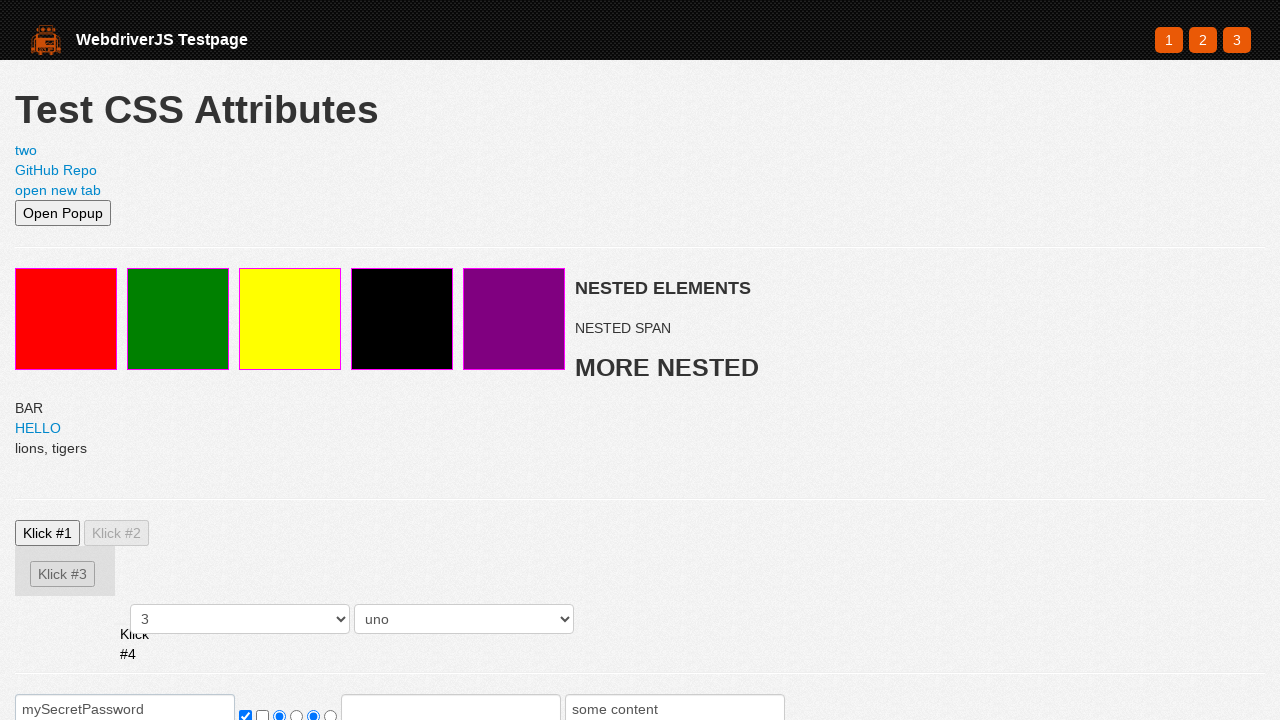

Verified input value matches 'mySecretPassword'
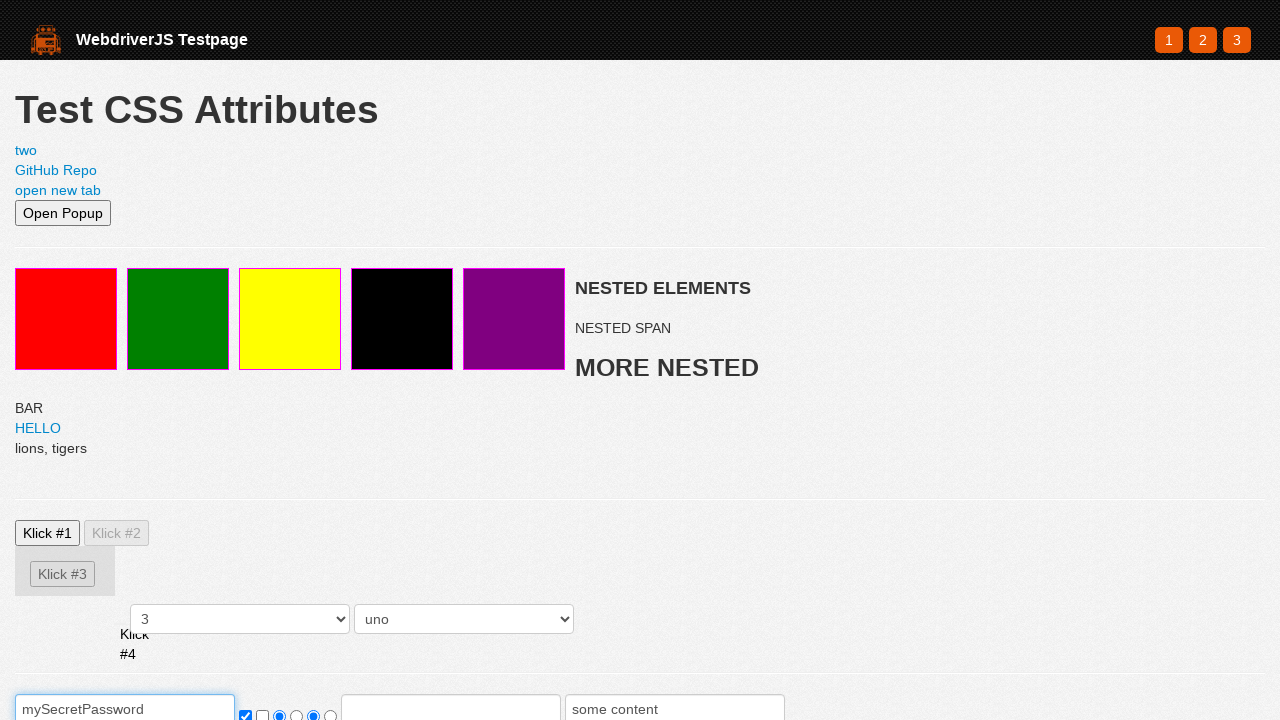

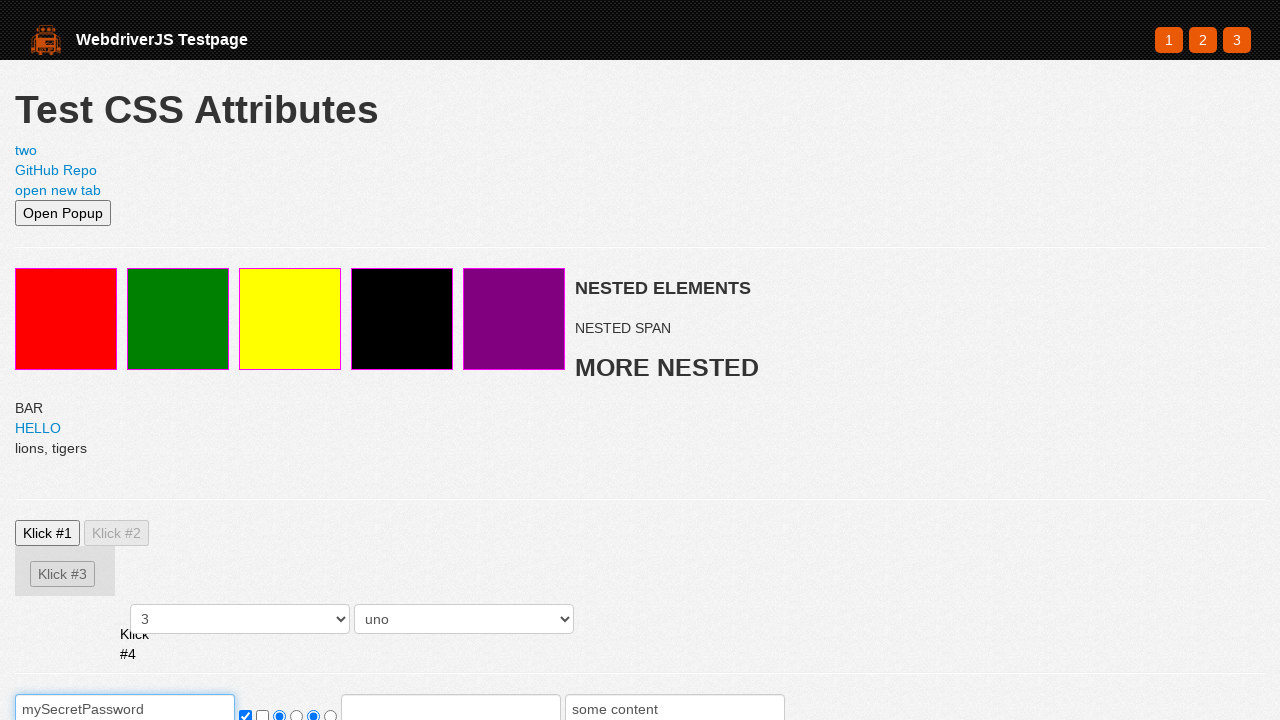